Tests dynamic controls on a page by removing and adding elements, verifying the status messages that appear after each action

Starting URL: https://the-internet.herokuapp.com/dynamic_controls

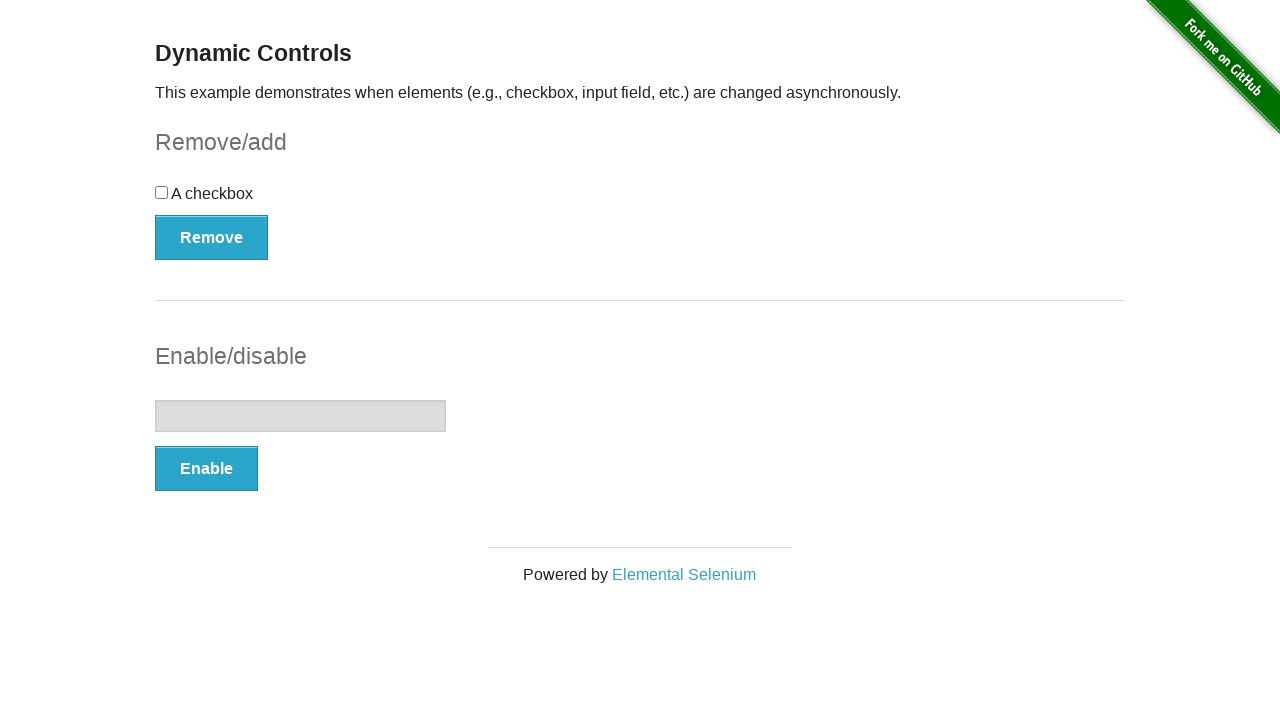

Clicked Remove button to remove dynamic element at (212, 237) on button:has-text('Remove')
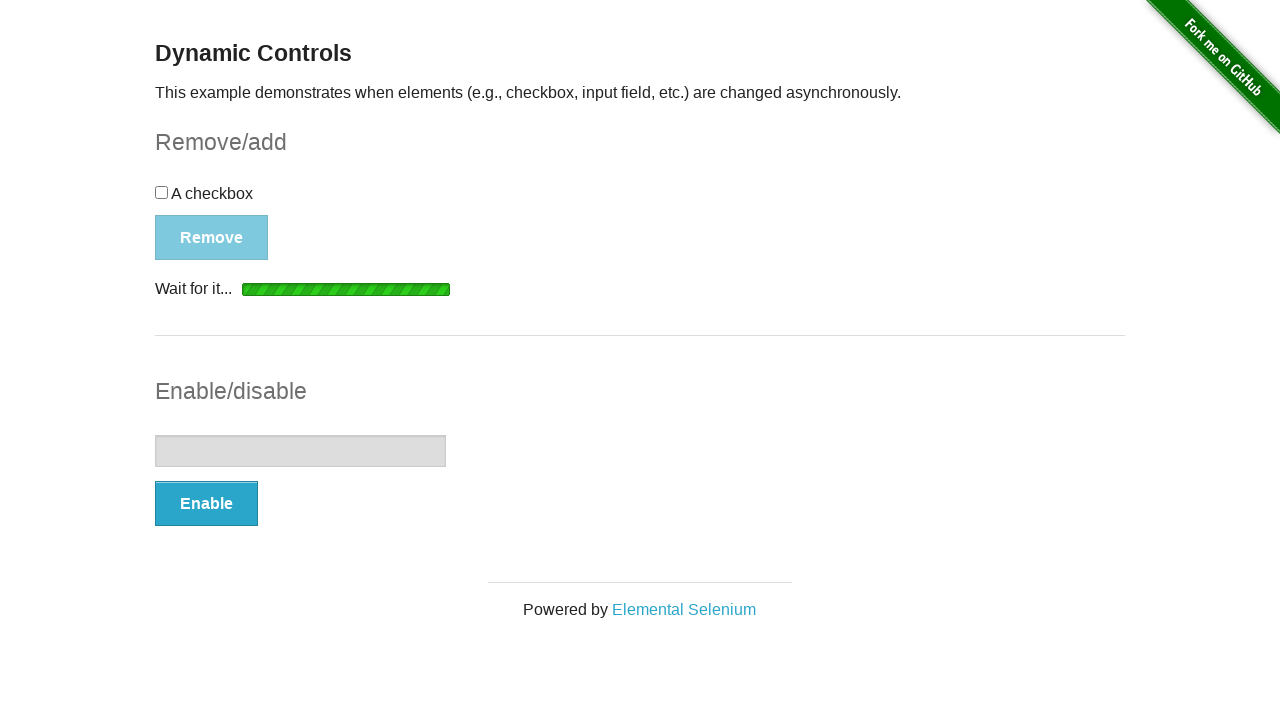

Verified 'It's gone!' status message appeared
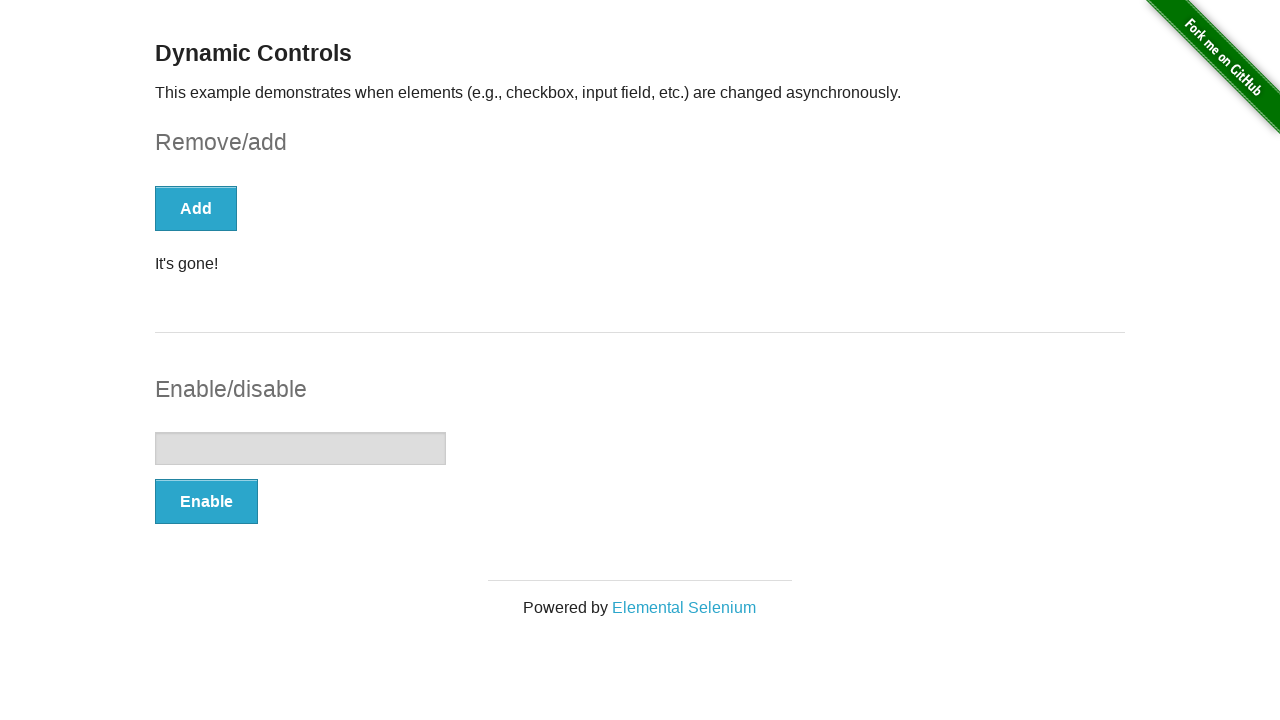

Clicked Add button to restore dynamic element at (196, 208) on button:has-text('Add')
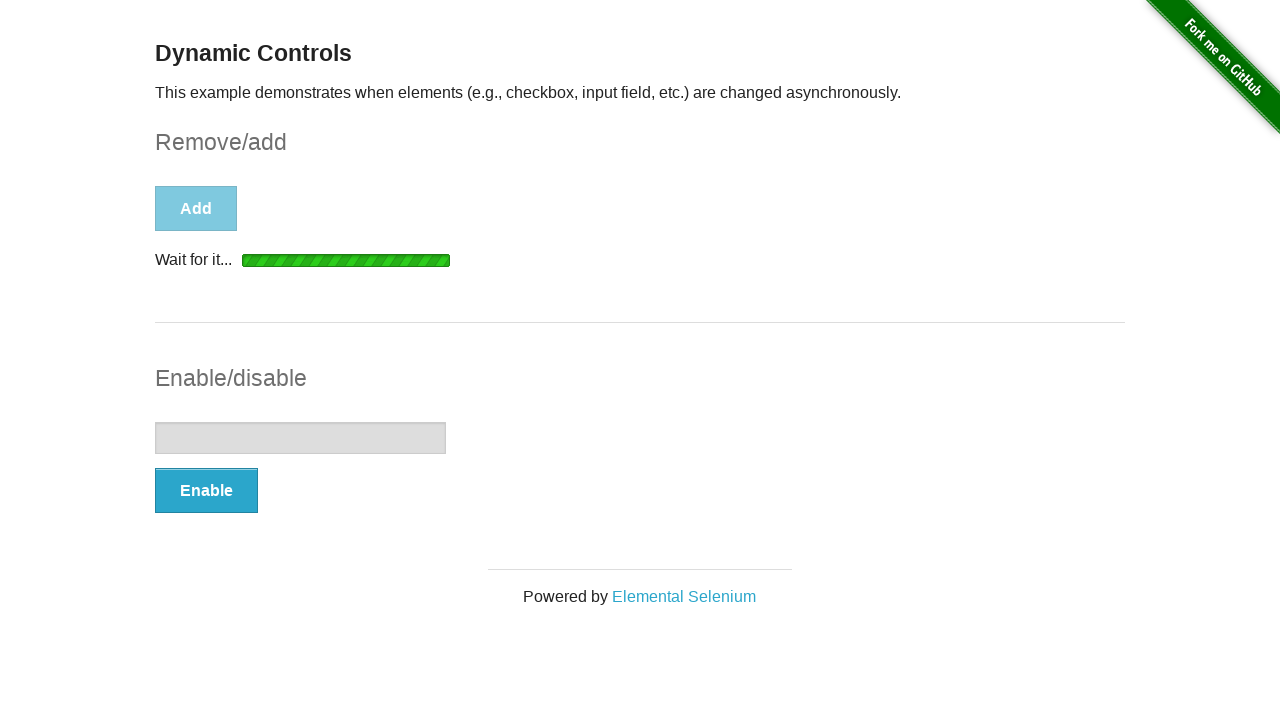

Verified 'It's back!' status message appeared
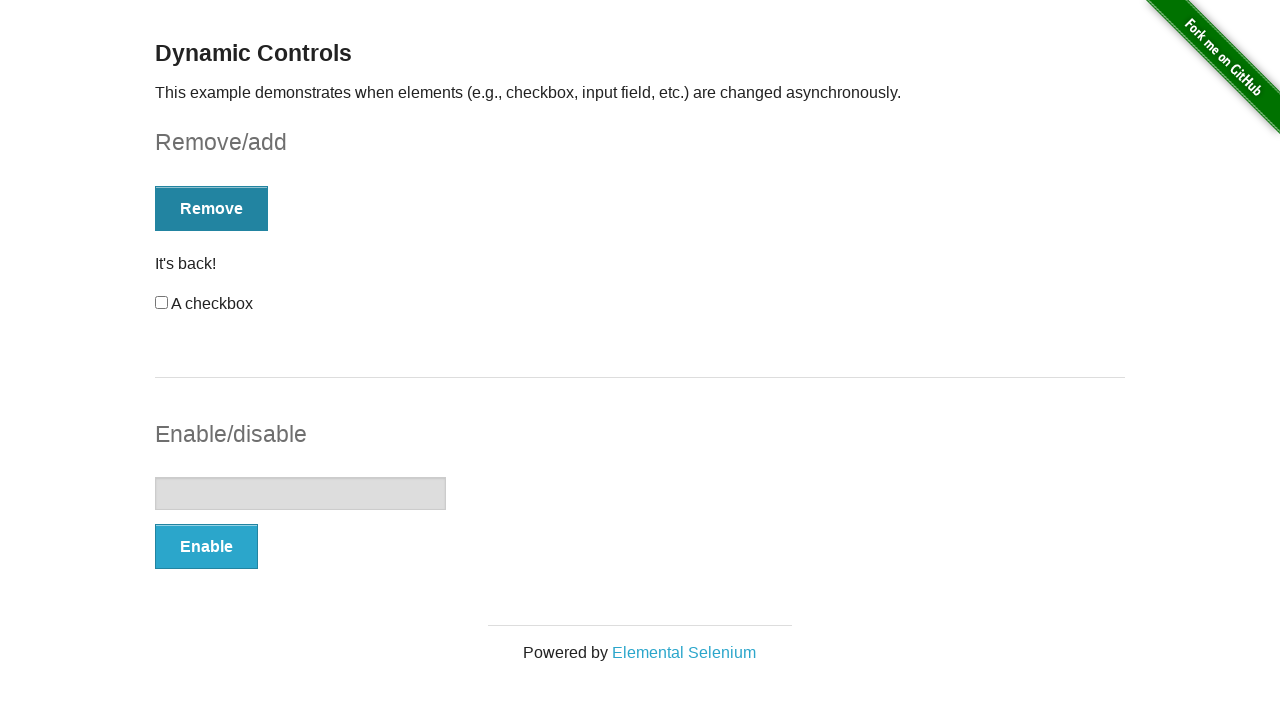

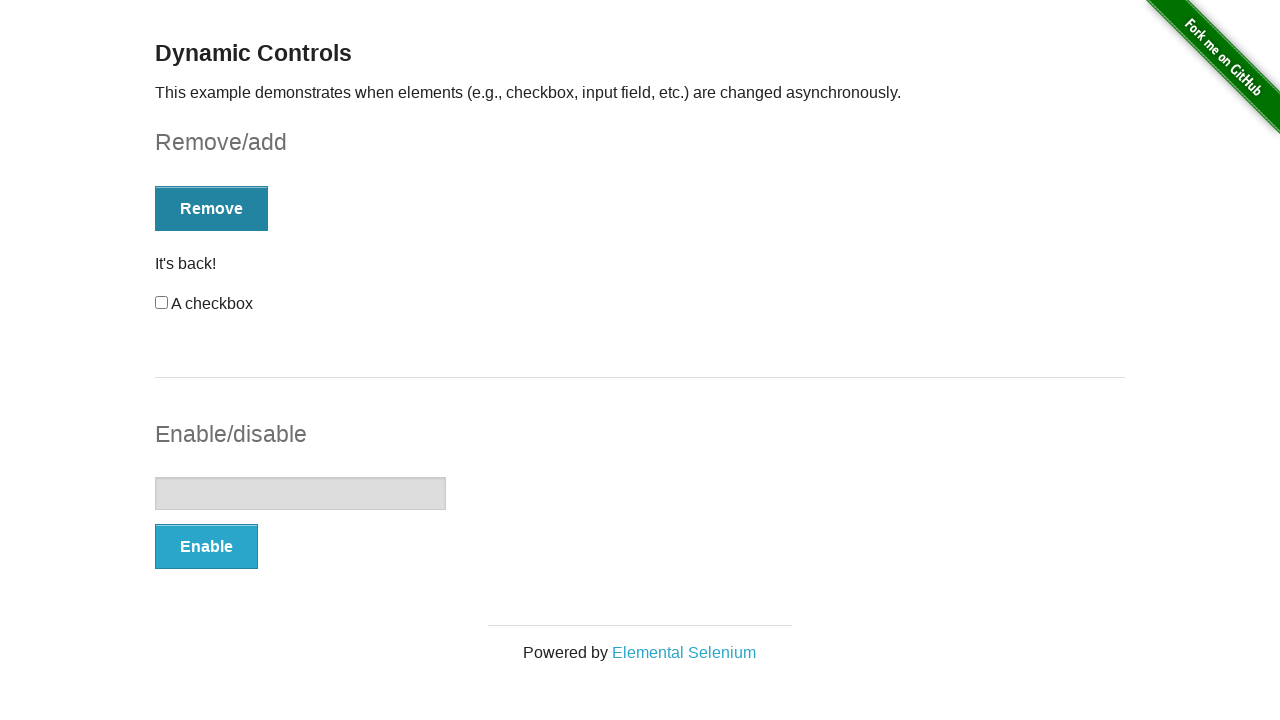